Tests author name search by navigating to the shop page, searching for "Amir", and verifying that books by that author are displayed

Starting URL: https://practice.automationtesting.in/

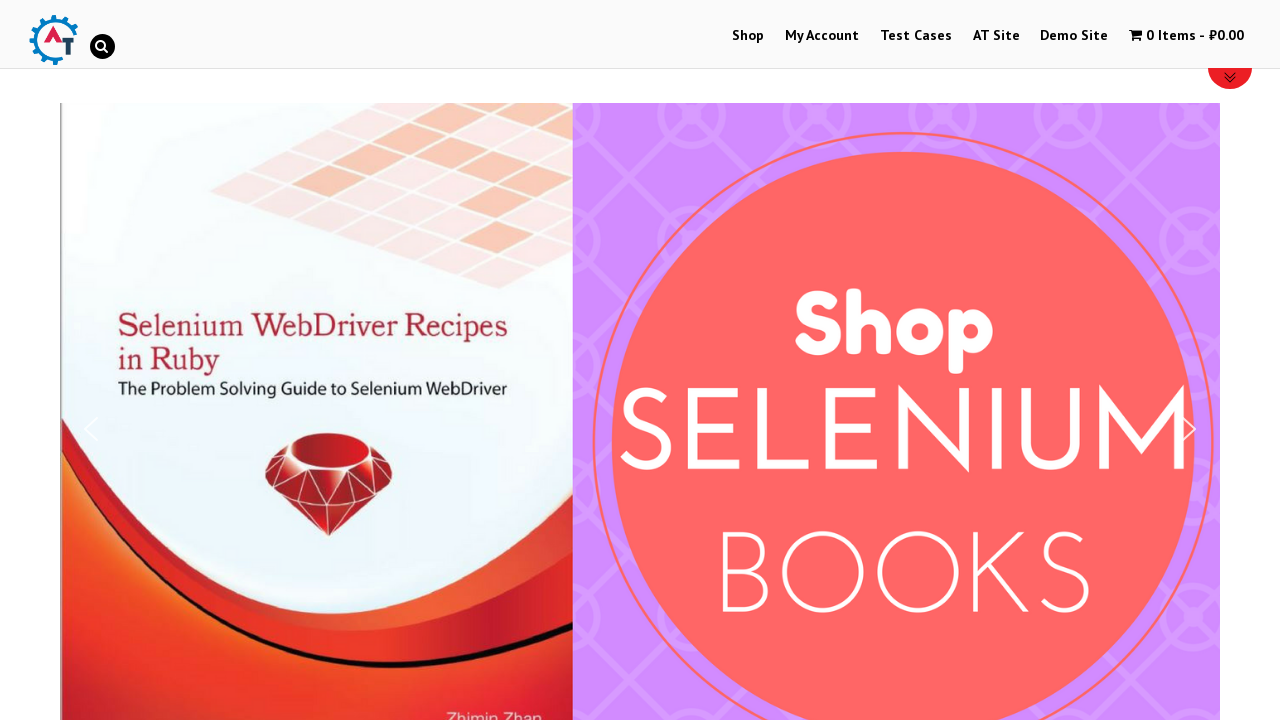

Clicked on Shop link to navigate to shop page at (748, 36) on a:text('Shop')
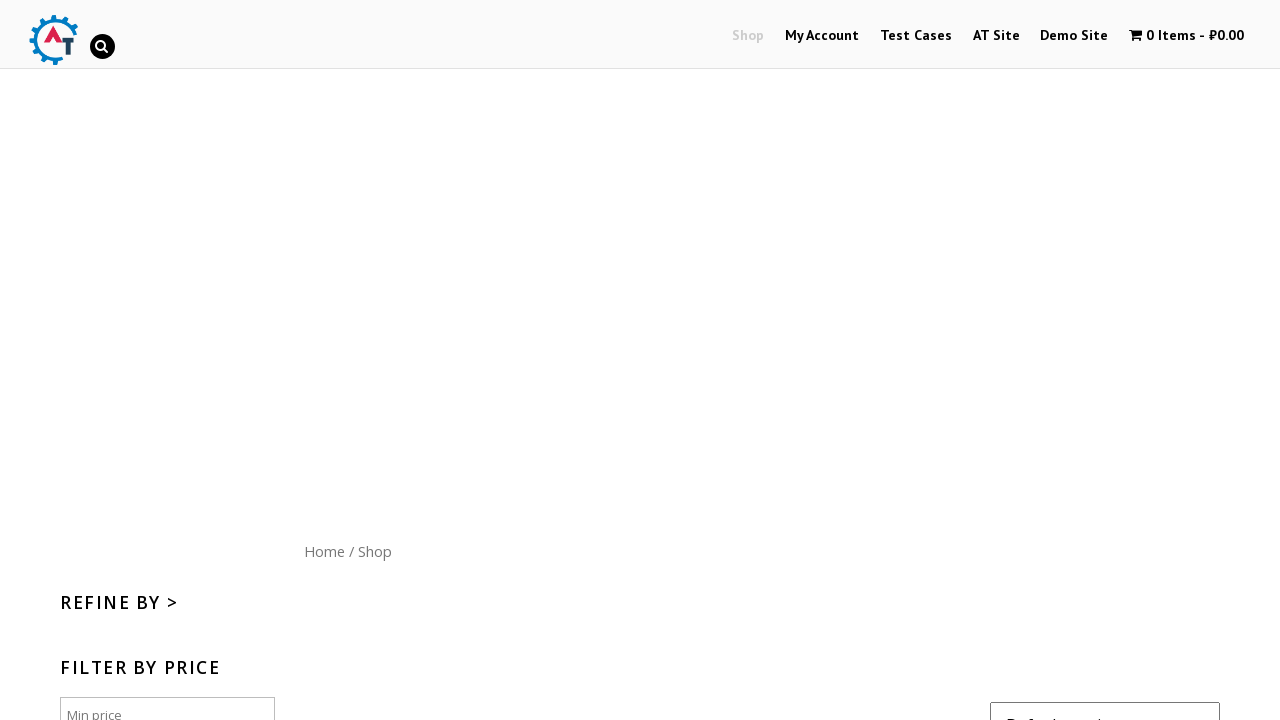

Waited 3 seconds for shop page to load
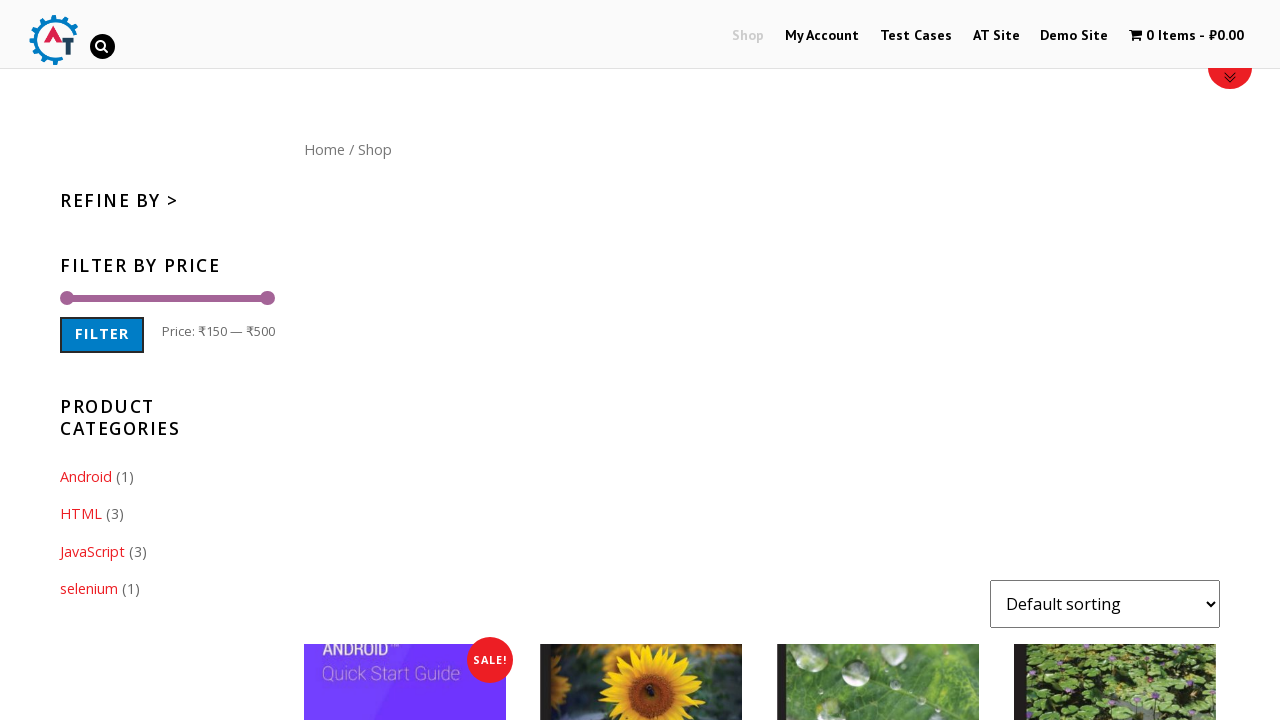

Search box selector found on page
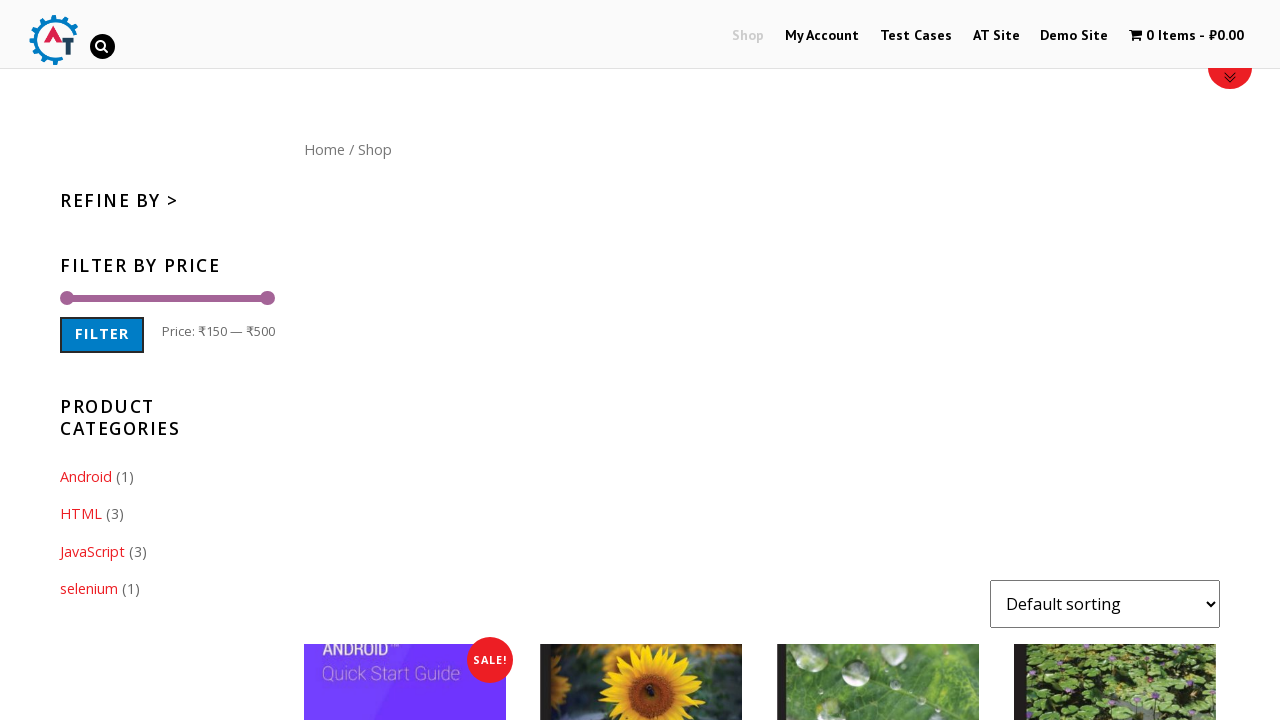

Filled search box with author name 'Amir' on input[type='search'], .search-field, #s >> nth=0
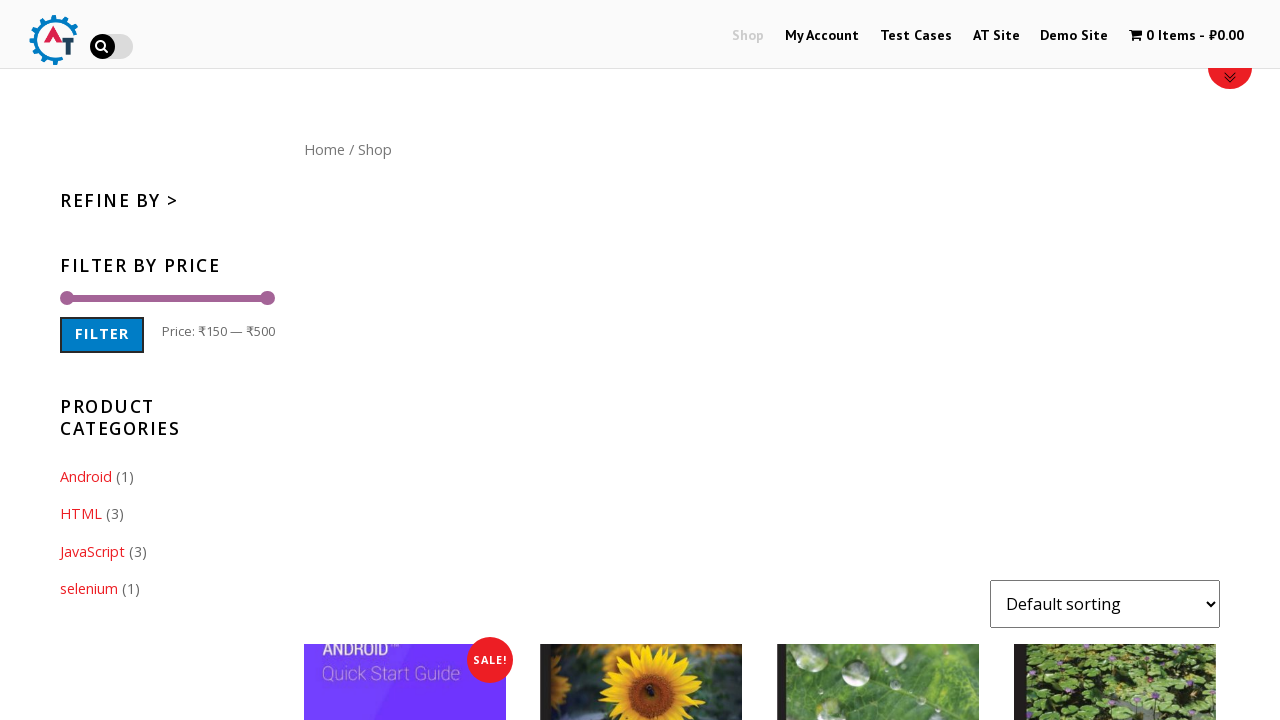

Pressed Enter to submit search query for author 'Amir' on input[type='search'], .search-field, #s >> nth=0
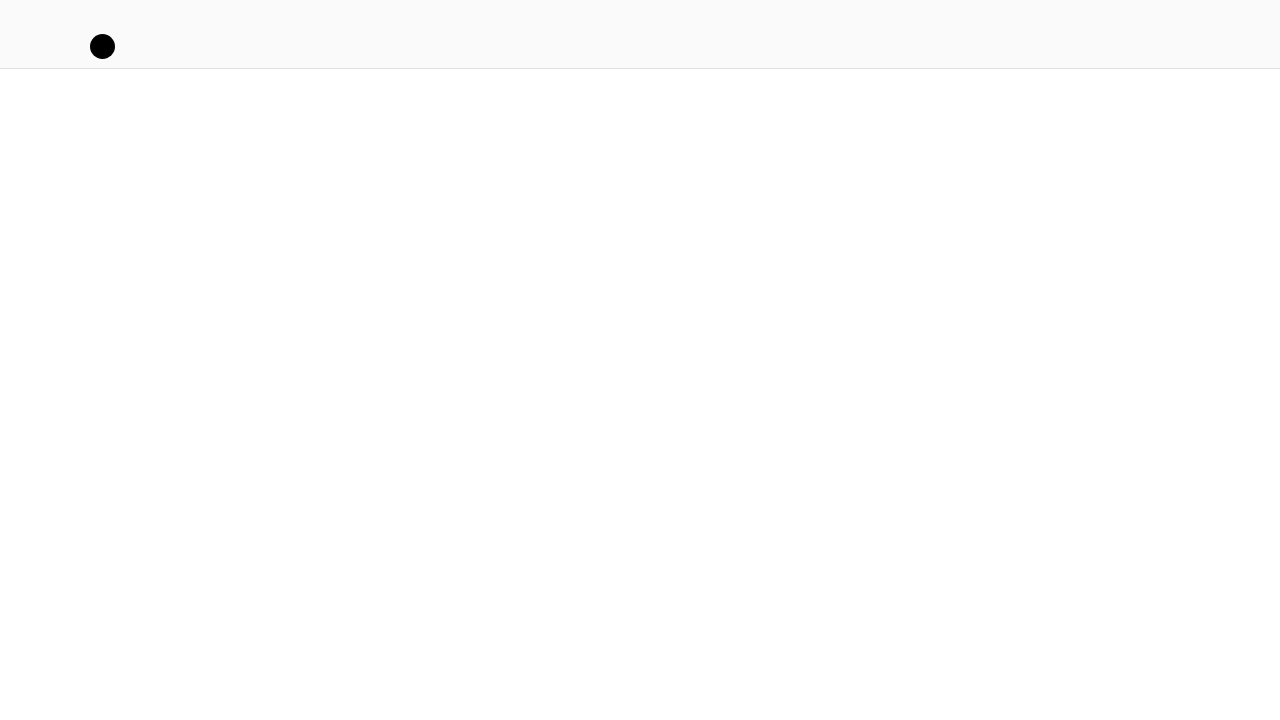

Waited 3 seconds for search results to load and display books by author Amir
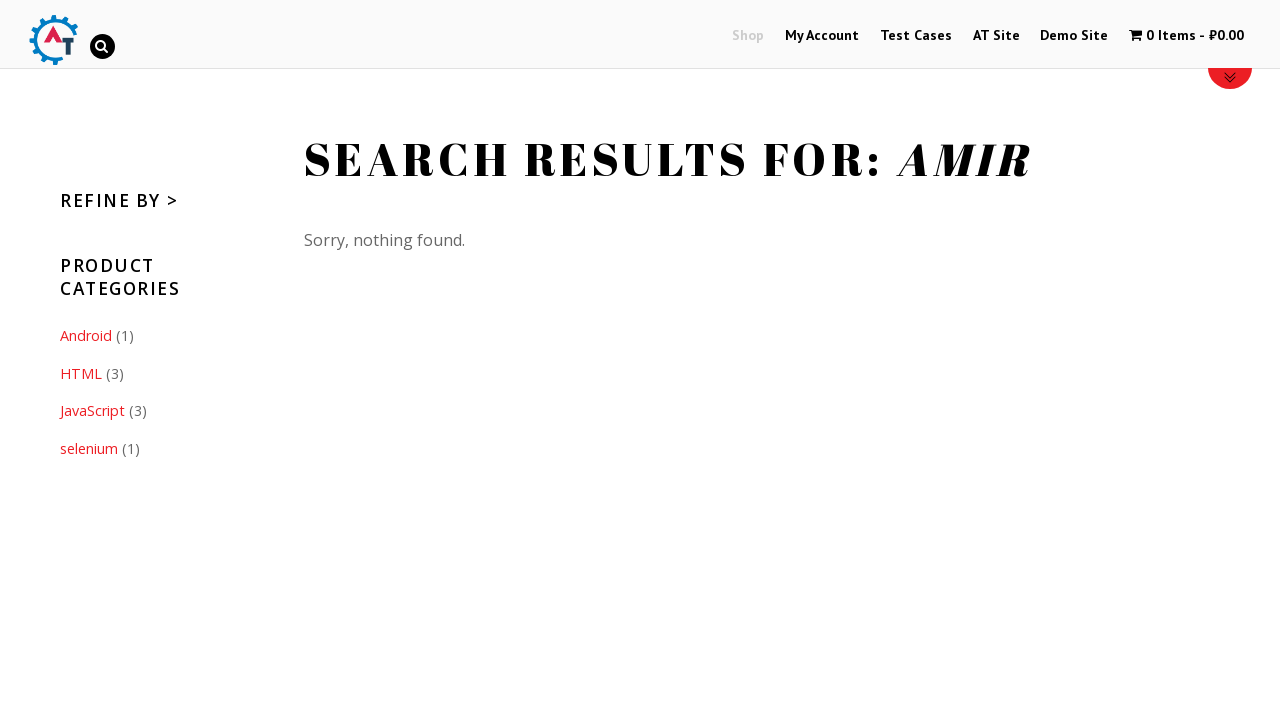

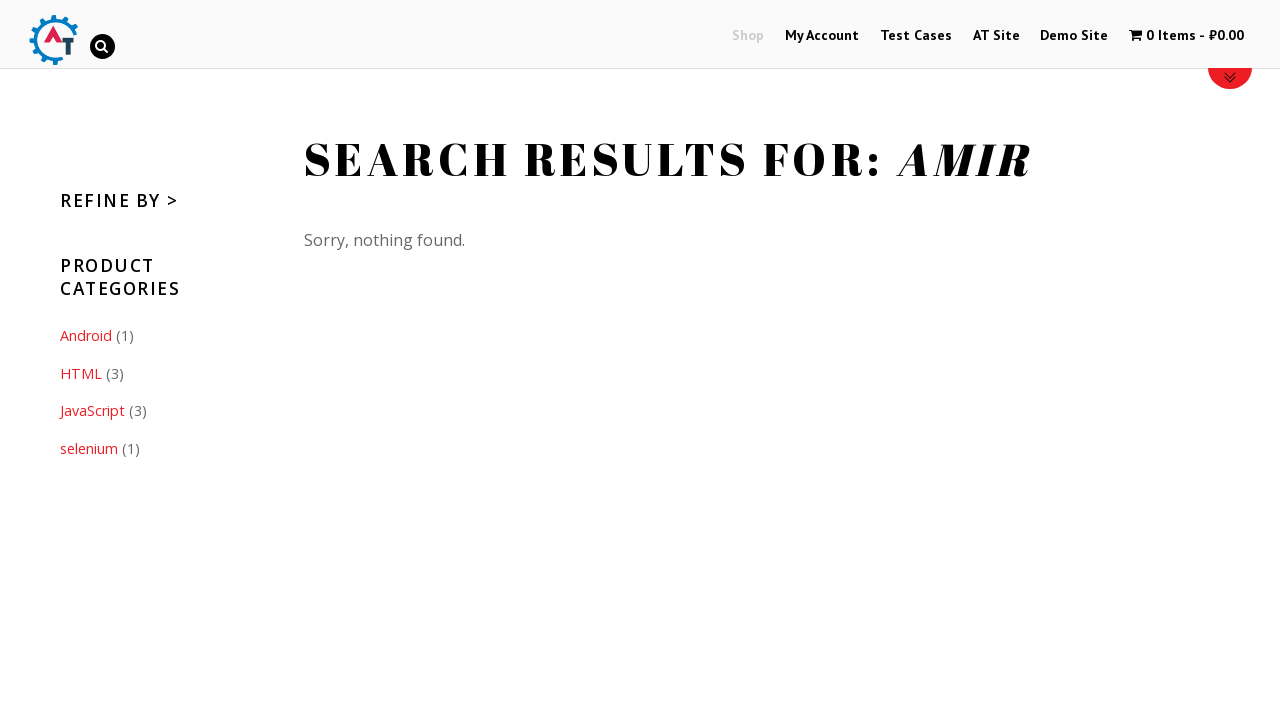